Tests saving an edit by clicking outside while on the Completed filter.

Starting URL: https://todomvc4tasj.herokuapp.com/

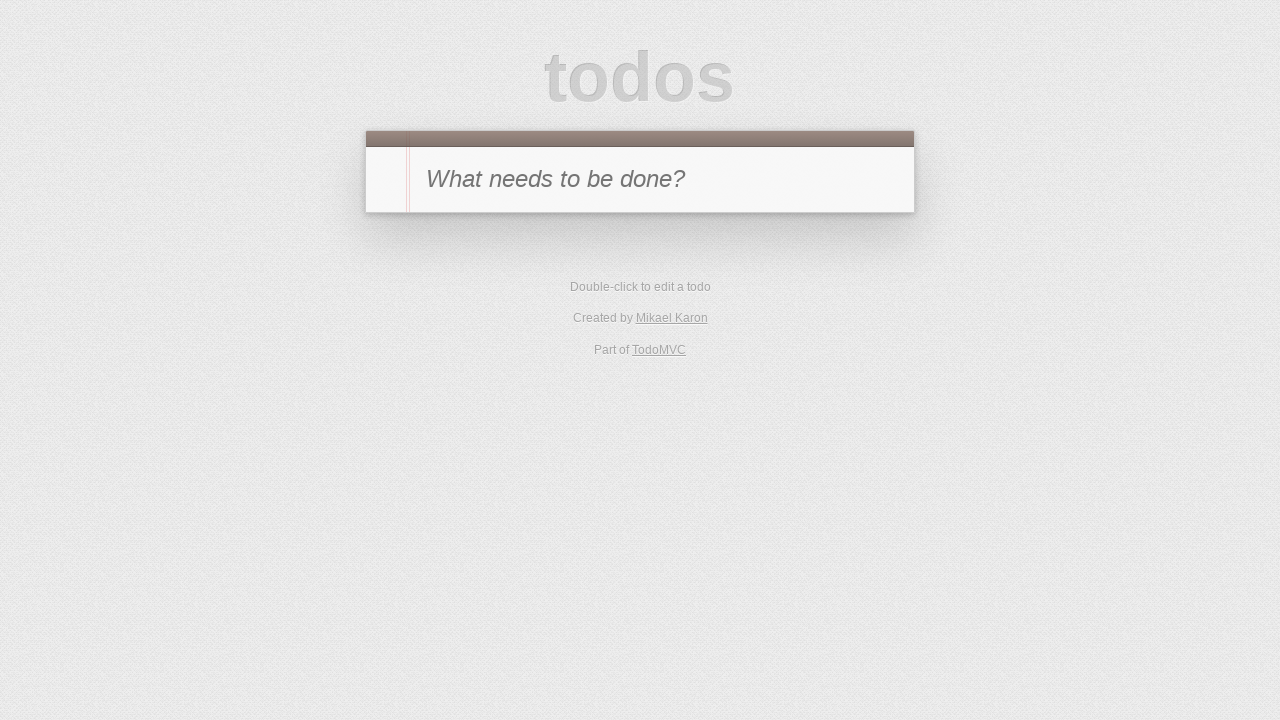

Injected completed task into localStorage
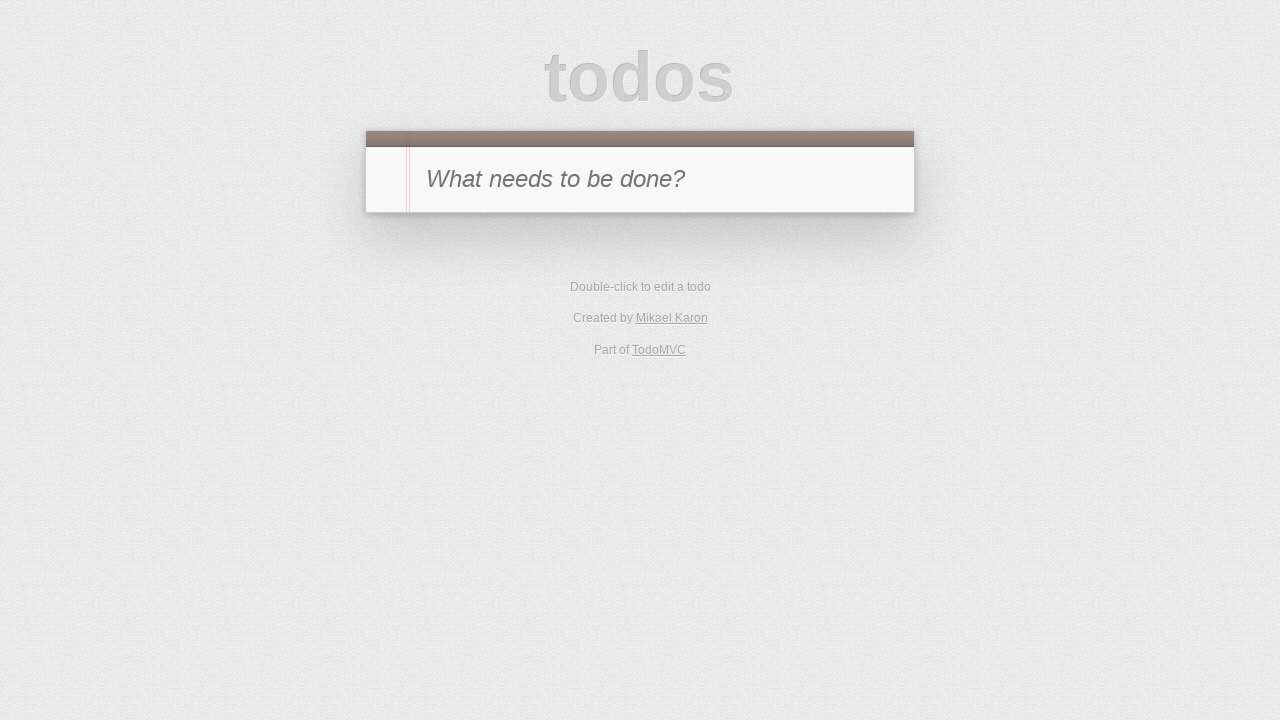

Reloaded page to load injected task
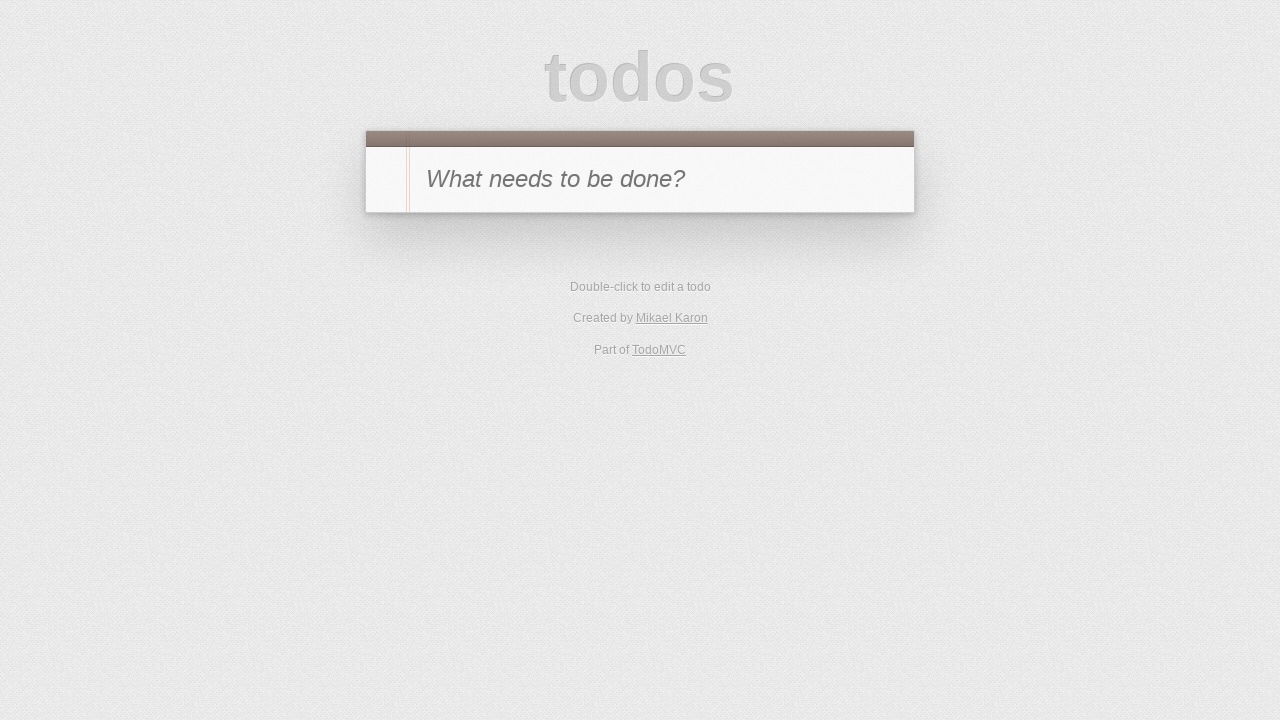

Clicked Completed filter at (676, 291) on text=Completed
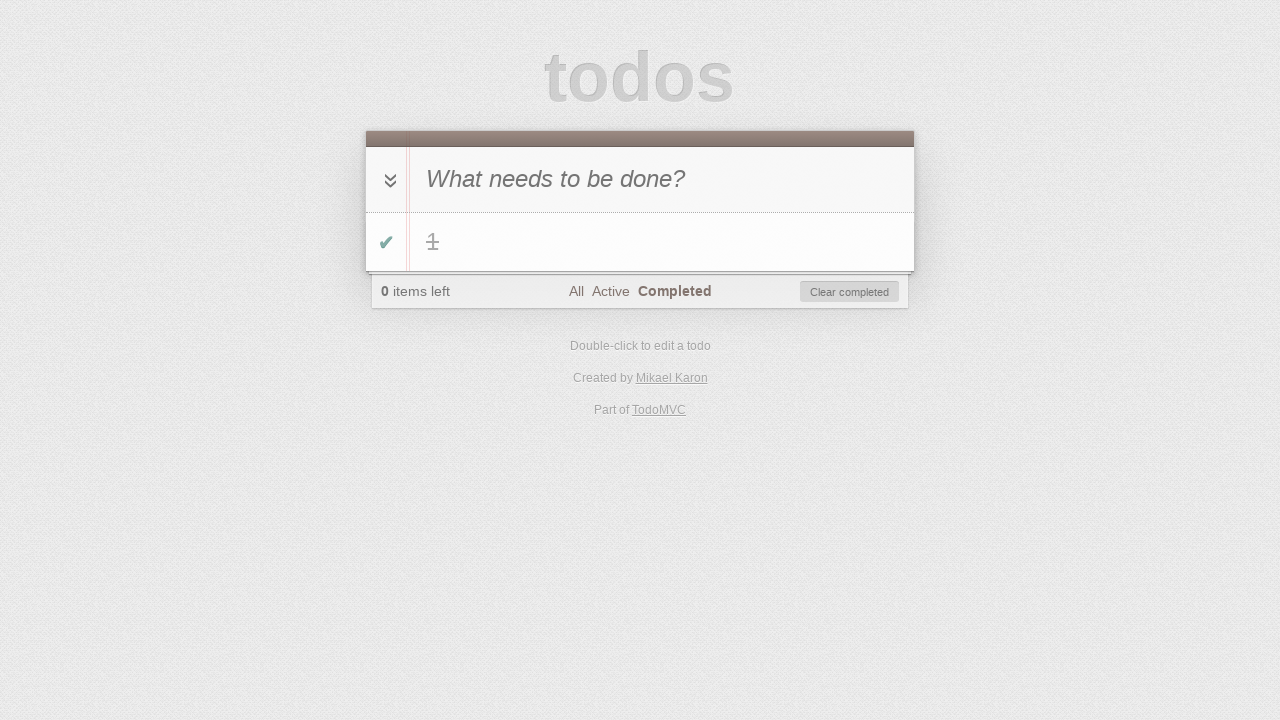

Double-clicked task to enter edit mode at (640, 242) on #todo-list li:has-text('1')
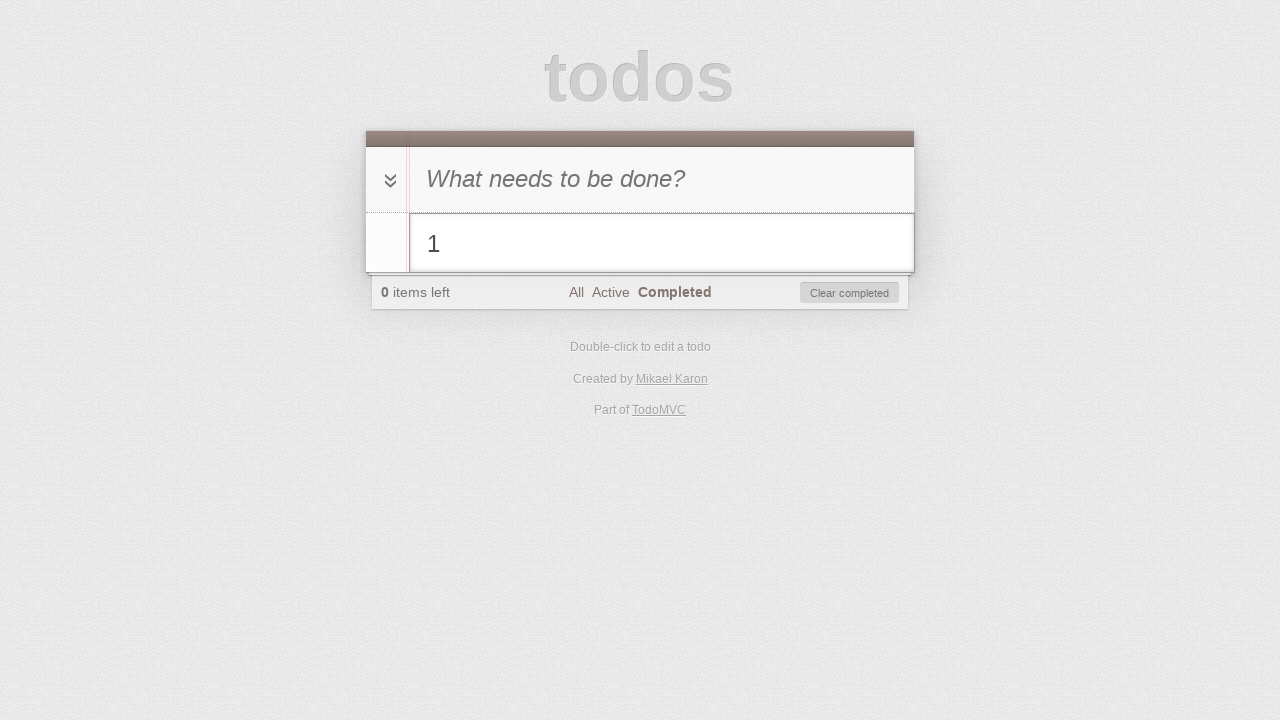

Filled edit field with '1 edited' on #todo-list li.editing .edit
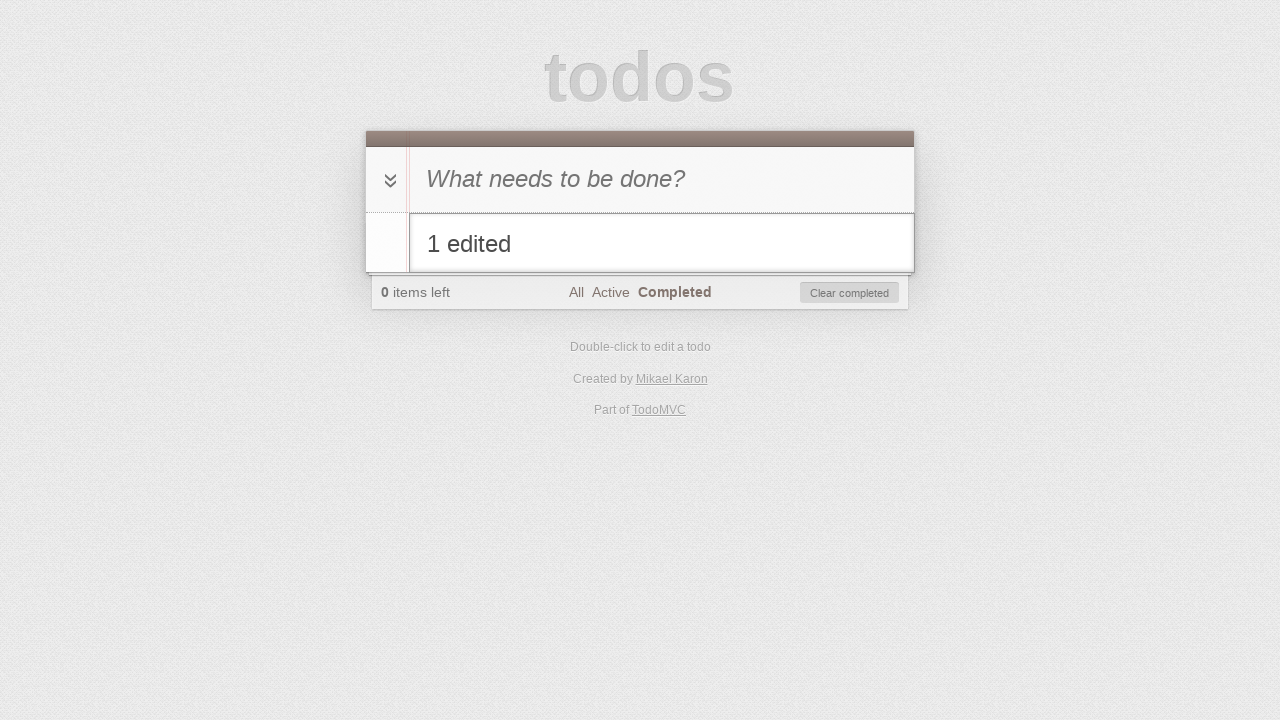

Clicked outside the edit field to save changes at (640, 179) on #new-todo
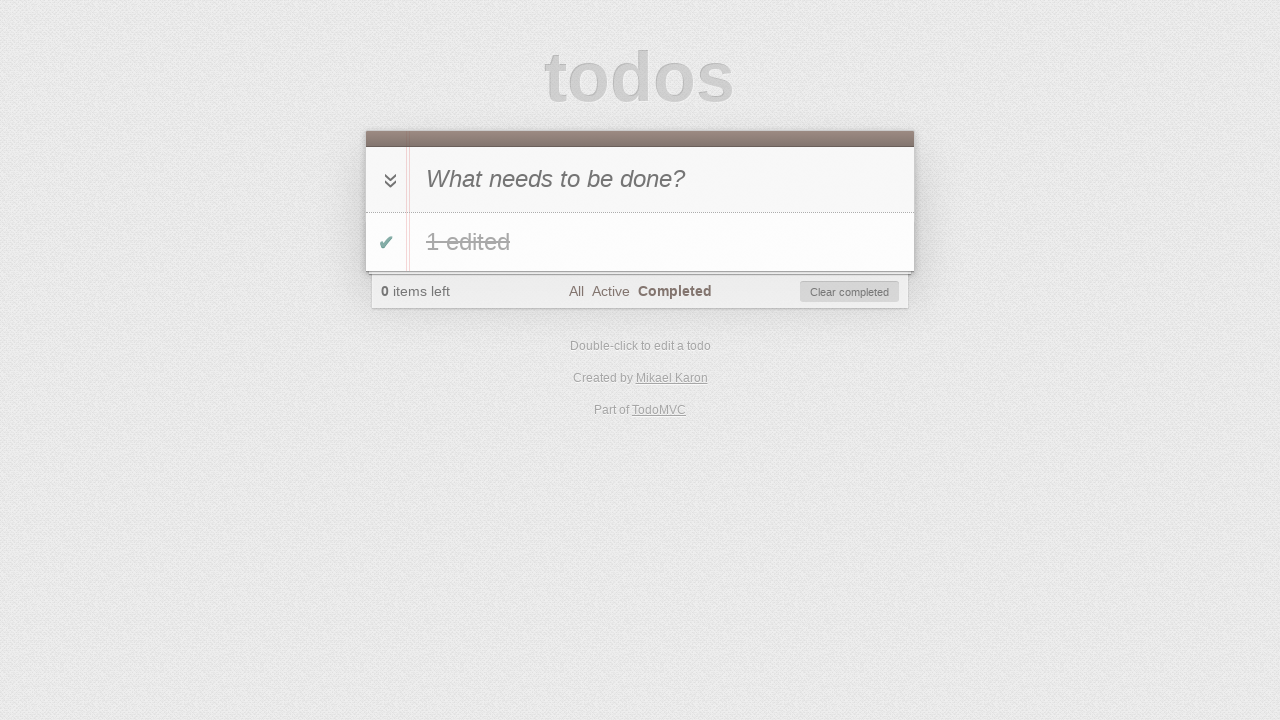

Verified edited task text '1 edited' is displayed
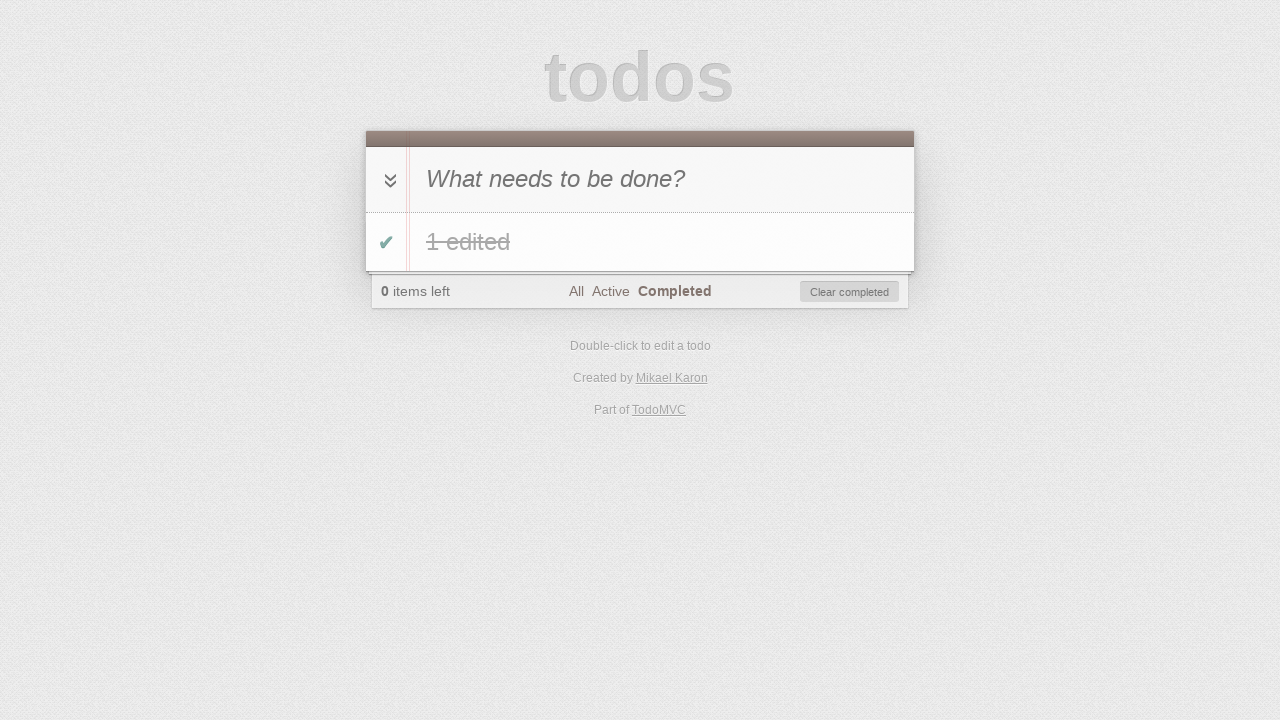

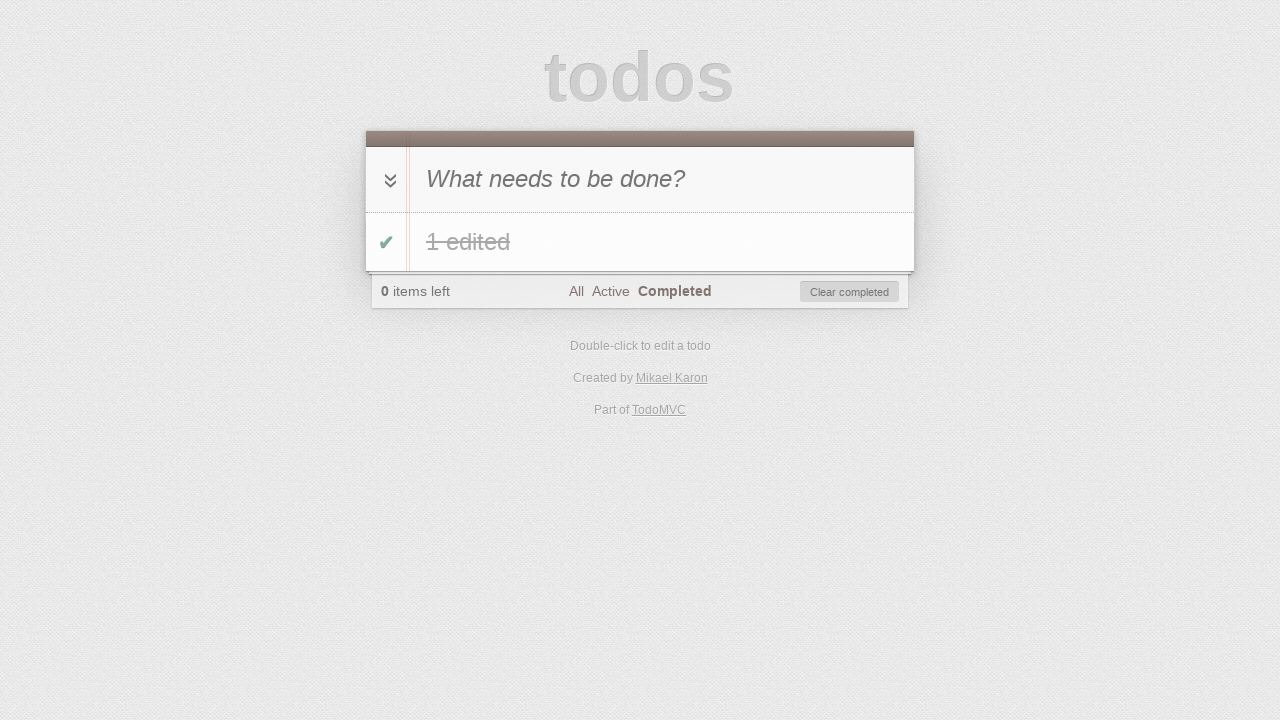